Tests dynamic controls functionality by finding a checkbox, clicking it to select it, and then clicking again to deselect it.

Starting URL: https://v1.training-support.net/selenium/dynamic-controls

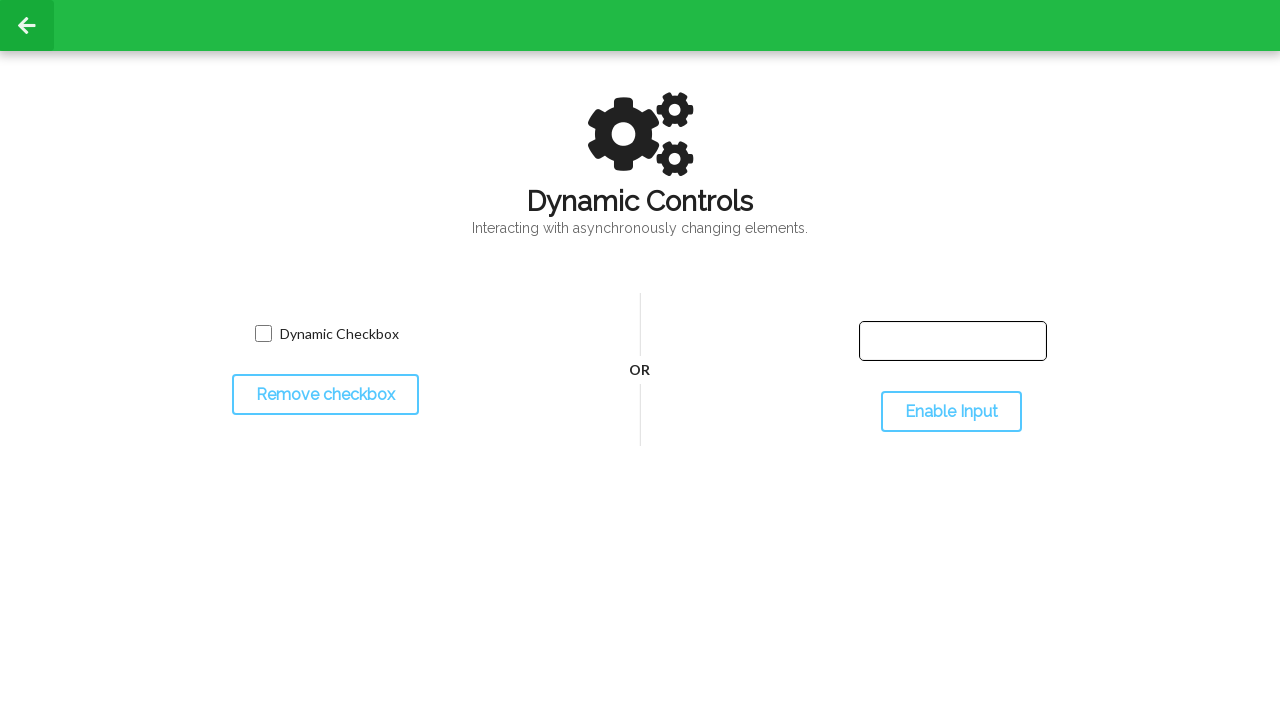

Clicked checkbox to select it at (263, 334) on input[name='toggled']
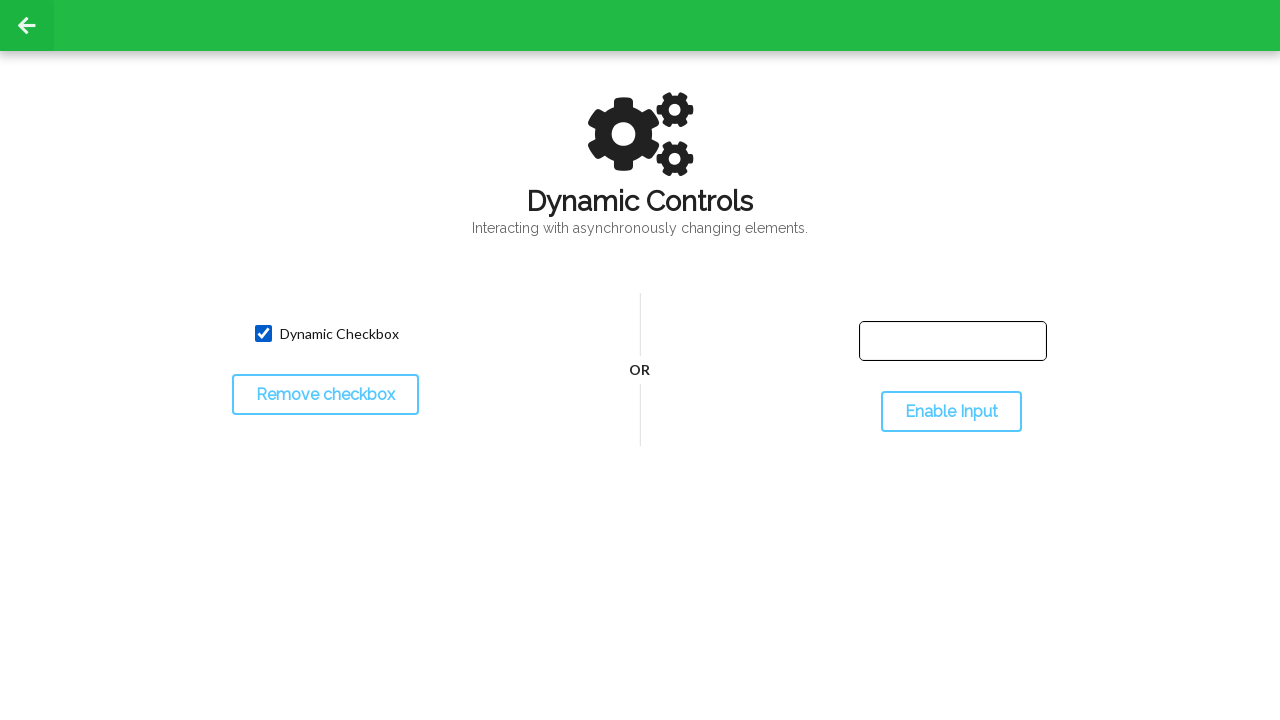

Clicked checkbox again to deselect it at (263, 334) on input[name='toggled']
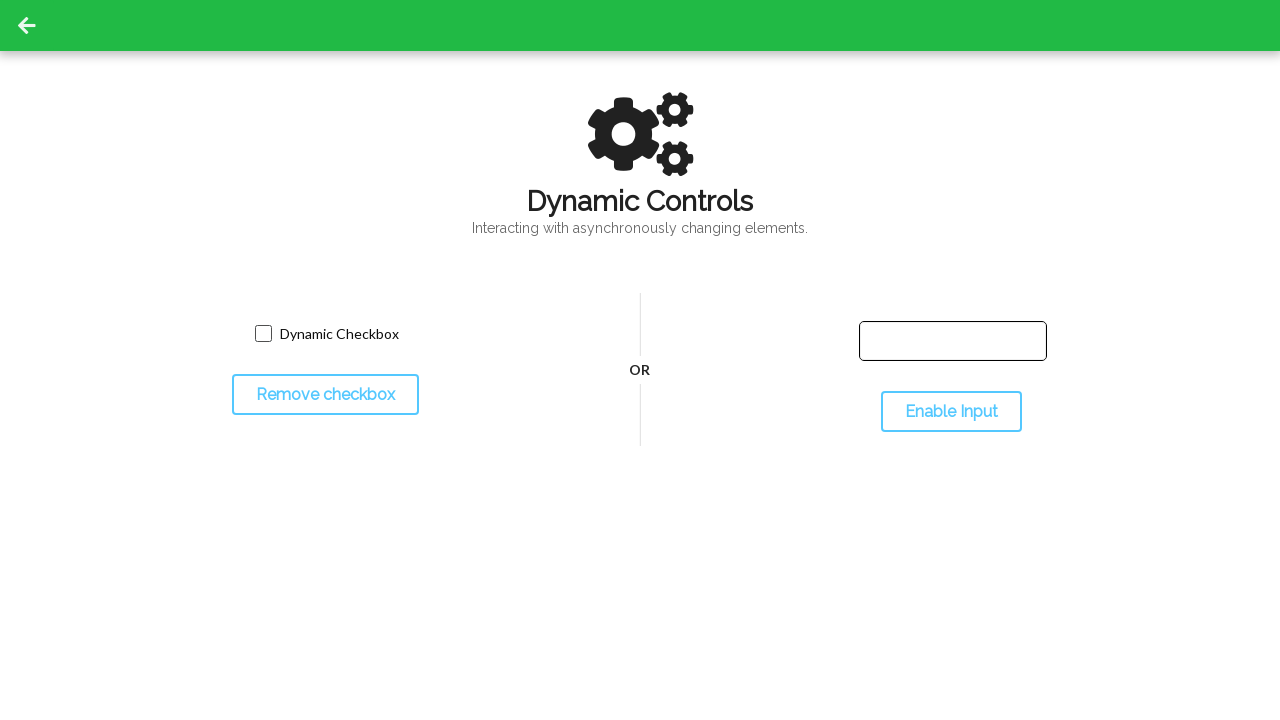

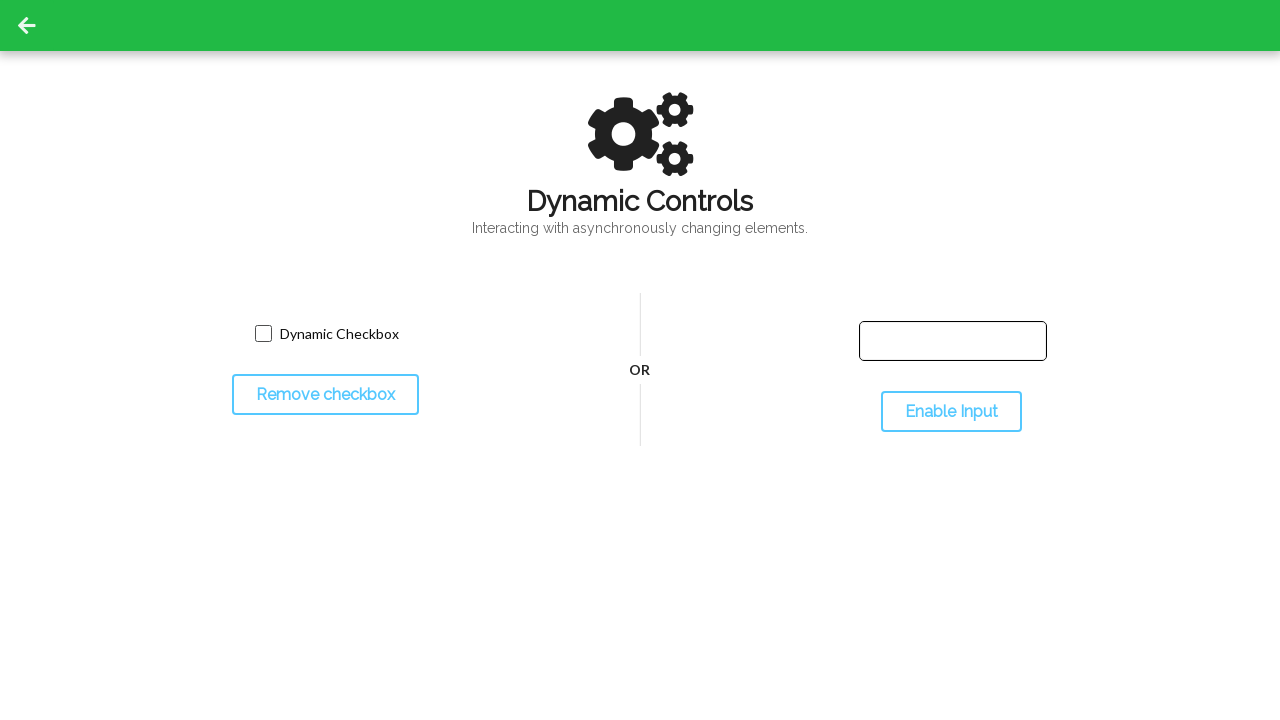